Tests iframe interaction by switching to two different iframes and clicking buttons within each frame, then switching back to the default content between iframe interactions.

Starting URL: https://training-support.net/webelements/iframes

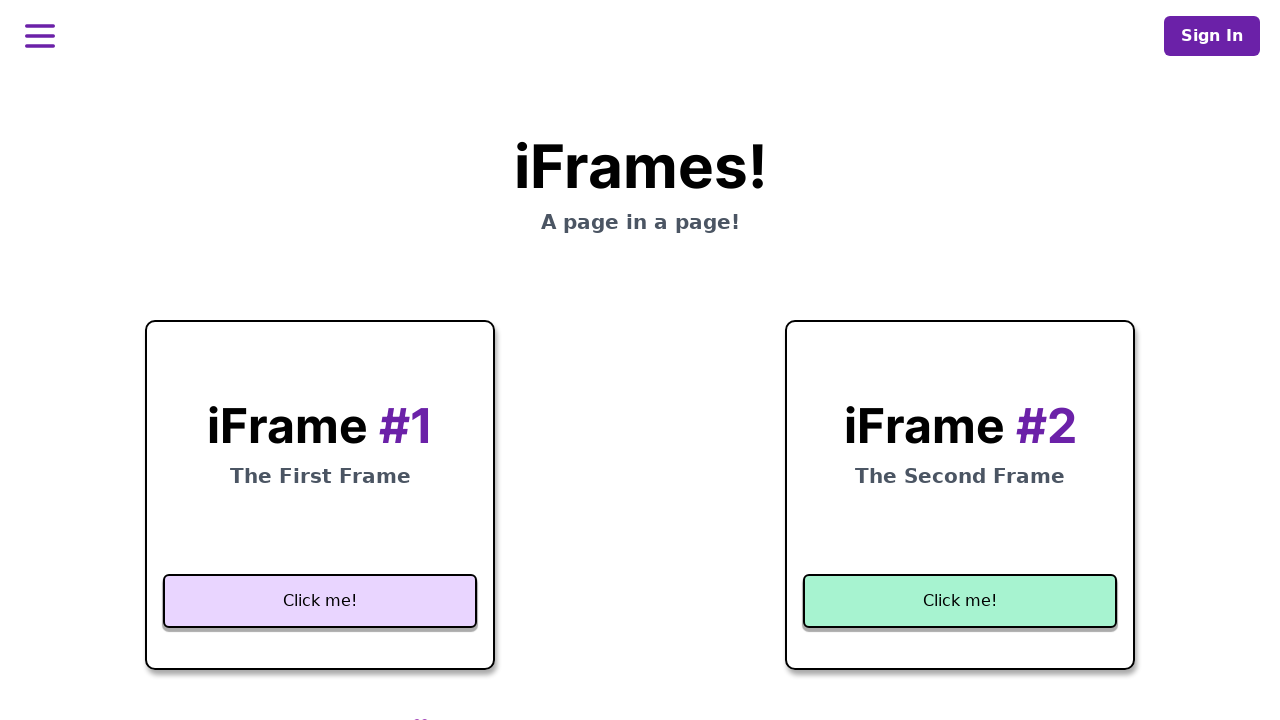

Navigated to iframe test page
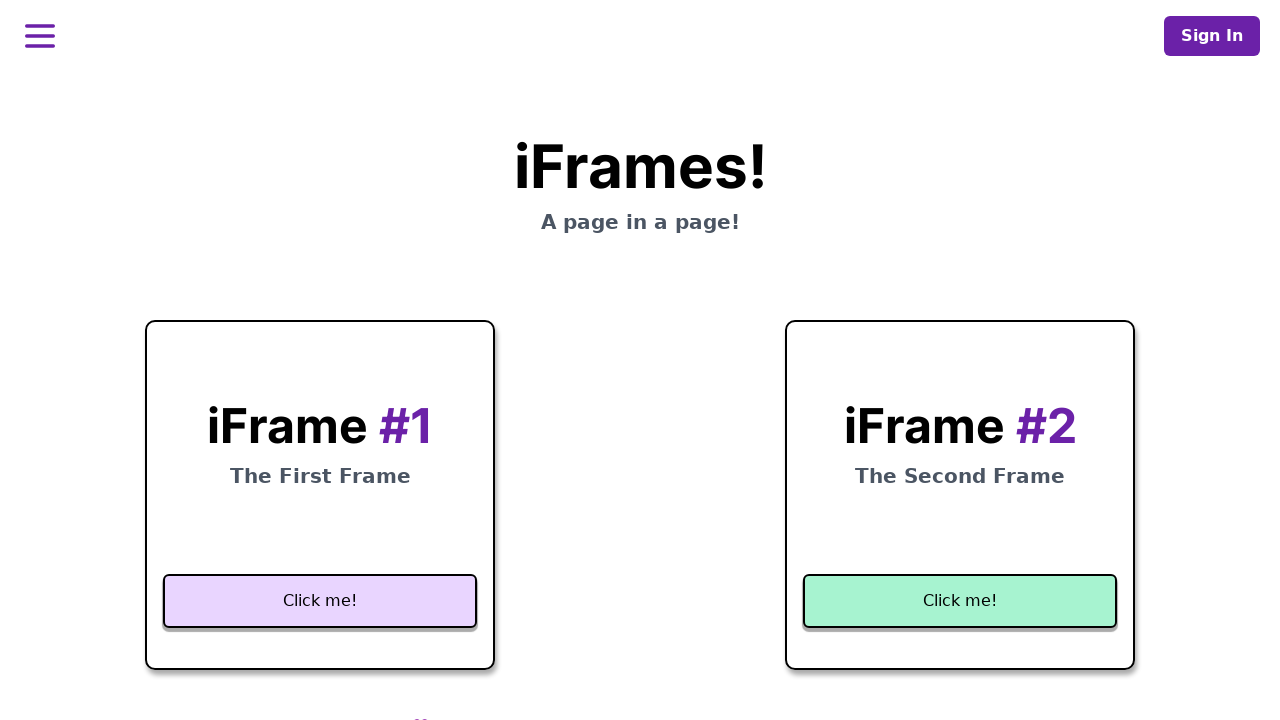

Located first iframe (Frame1)
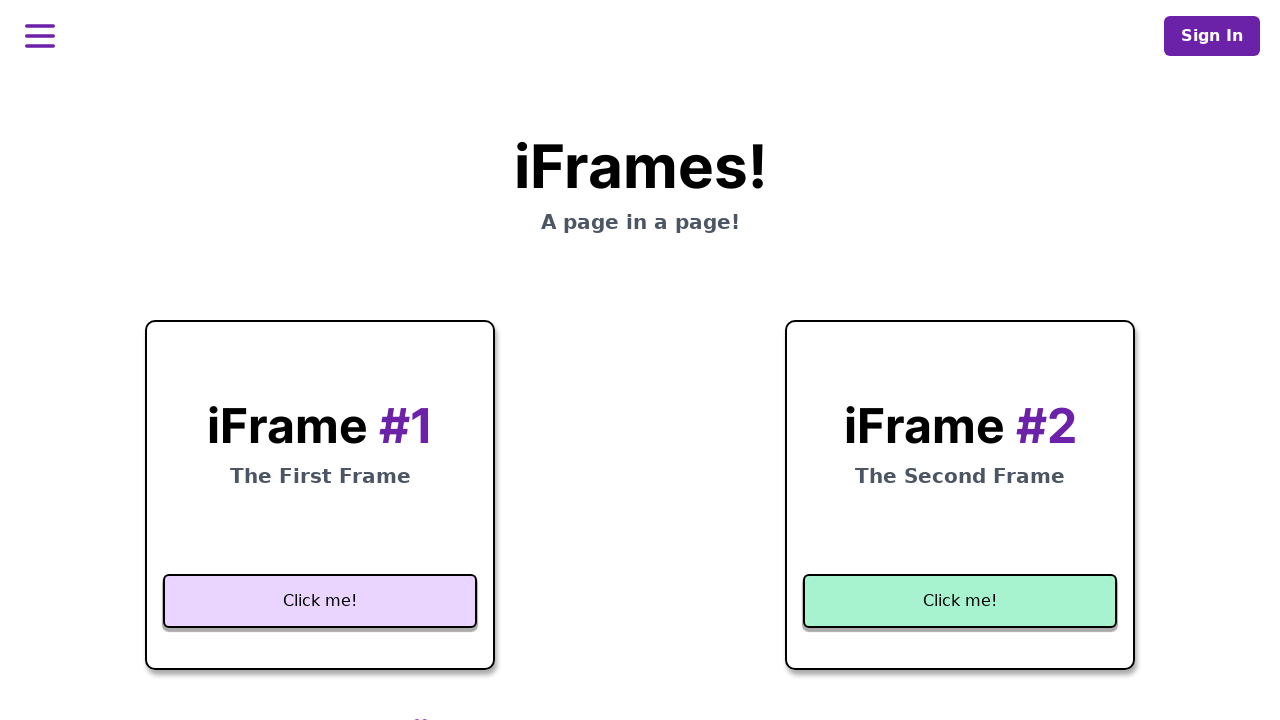

Clicked button in first iframe (Frame1) at (320, 601) on iframe[title='Frame1'] >> internal:control=enter-frame >> button:text('Click me!
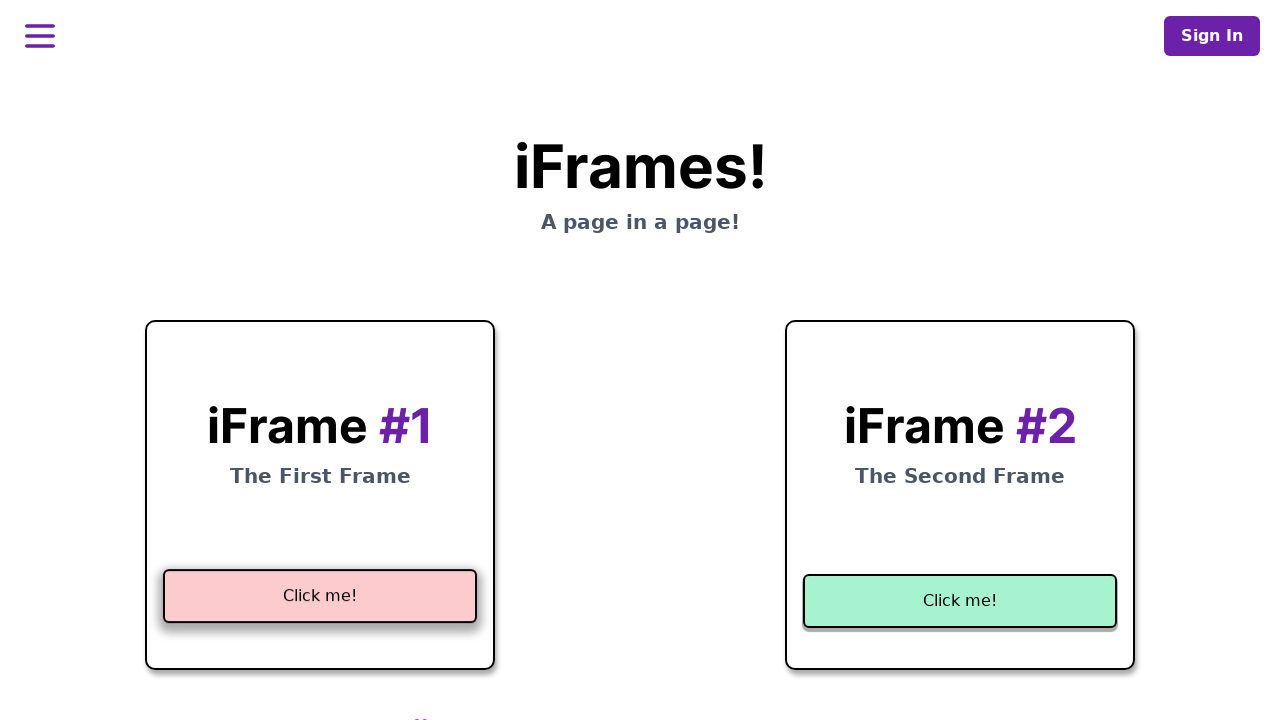

Located second iframe (Frame2)
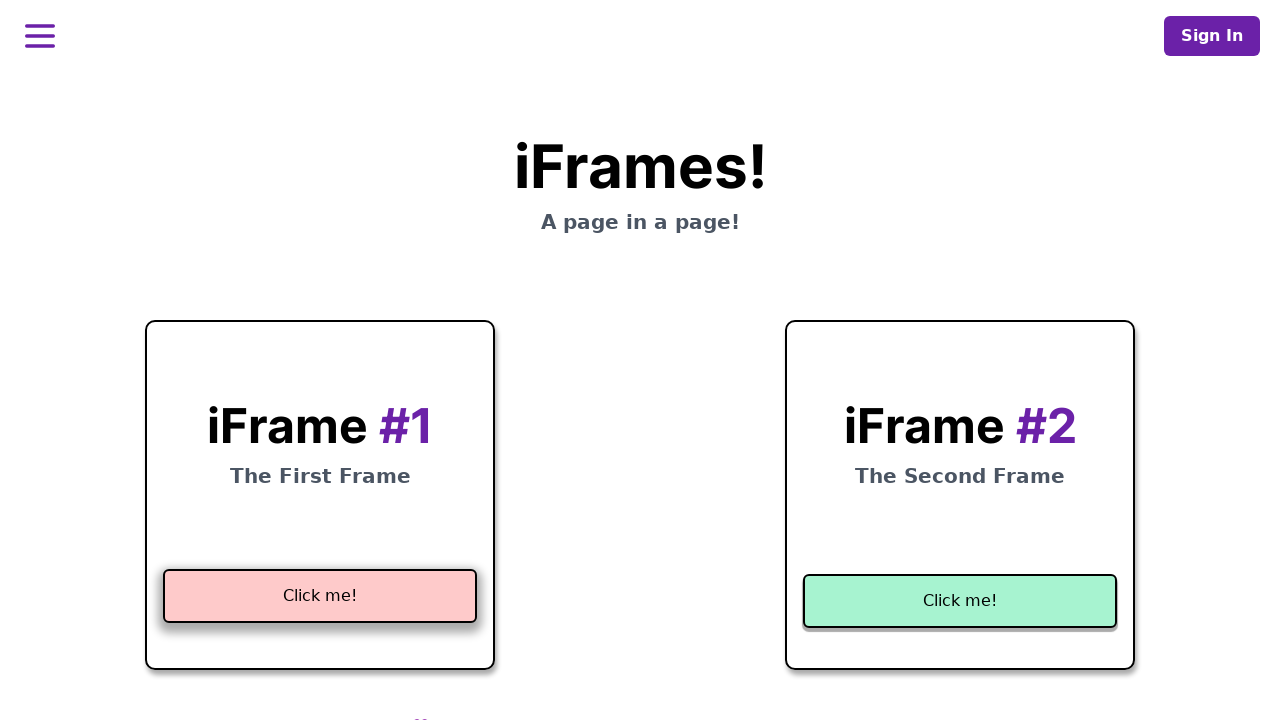

Clicked button in second iframe (Frame2) at (960, 601) on iframe[title='Frame2'] >> internal:control=enter-frame >> button:text('Click me!
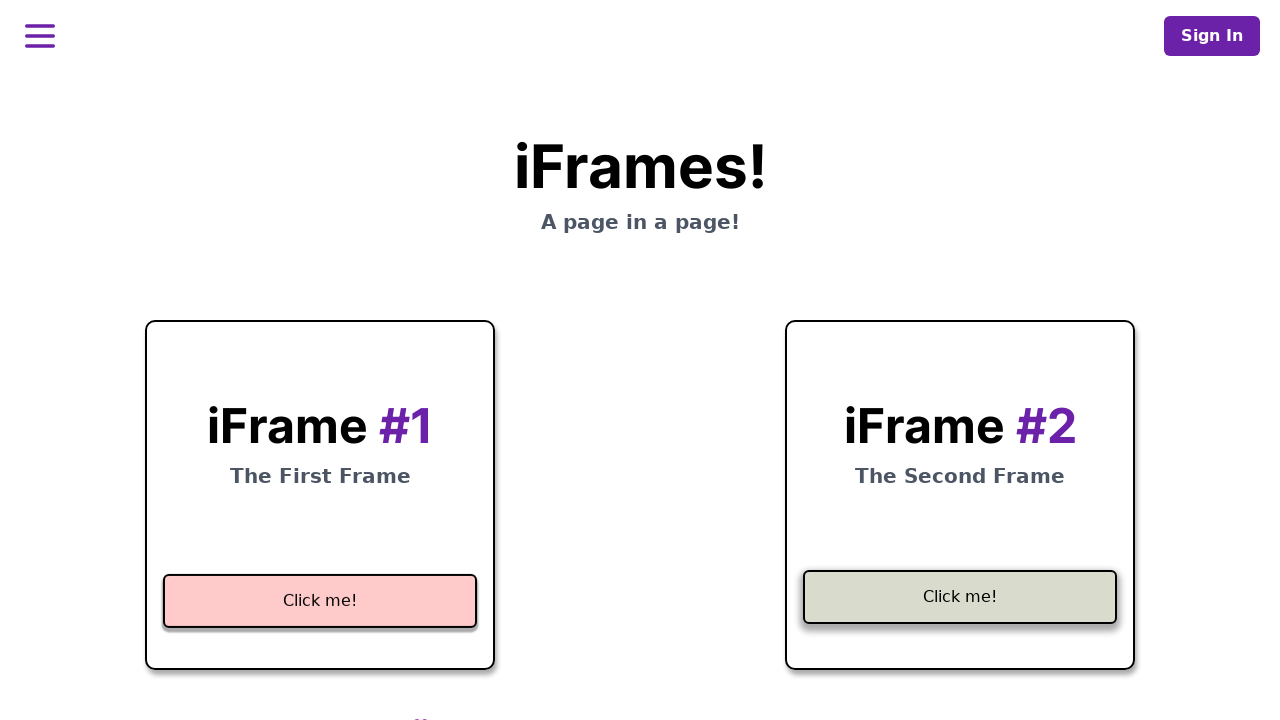

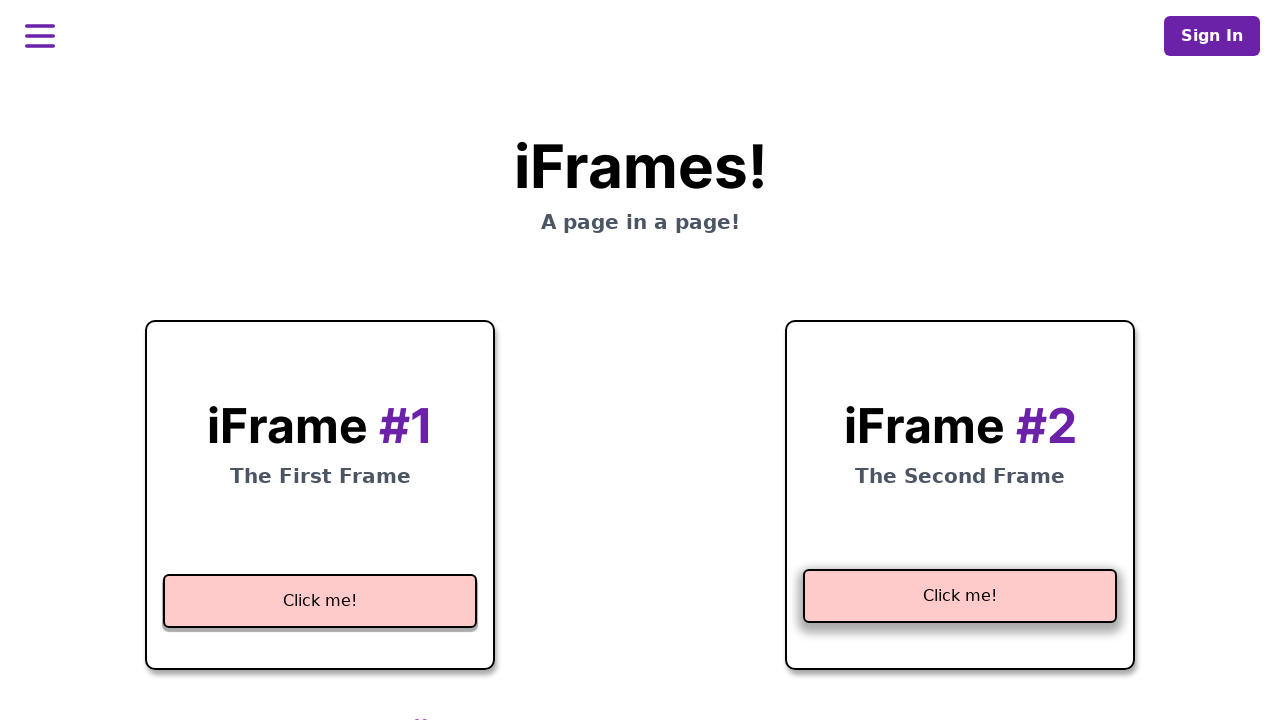